Tests right-click context menu functionality by performing a context click on an element and selecting the paste option from the menu

Starting URL: http://swisnl.github.io/jQuery-contextMenu/demo.html

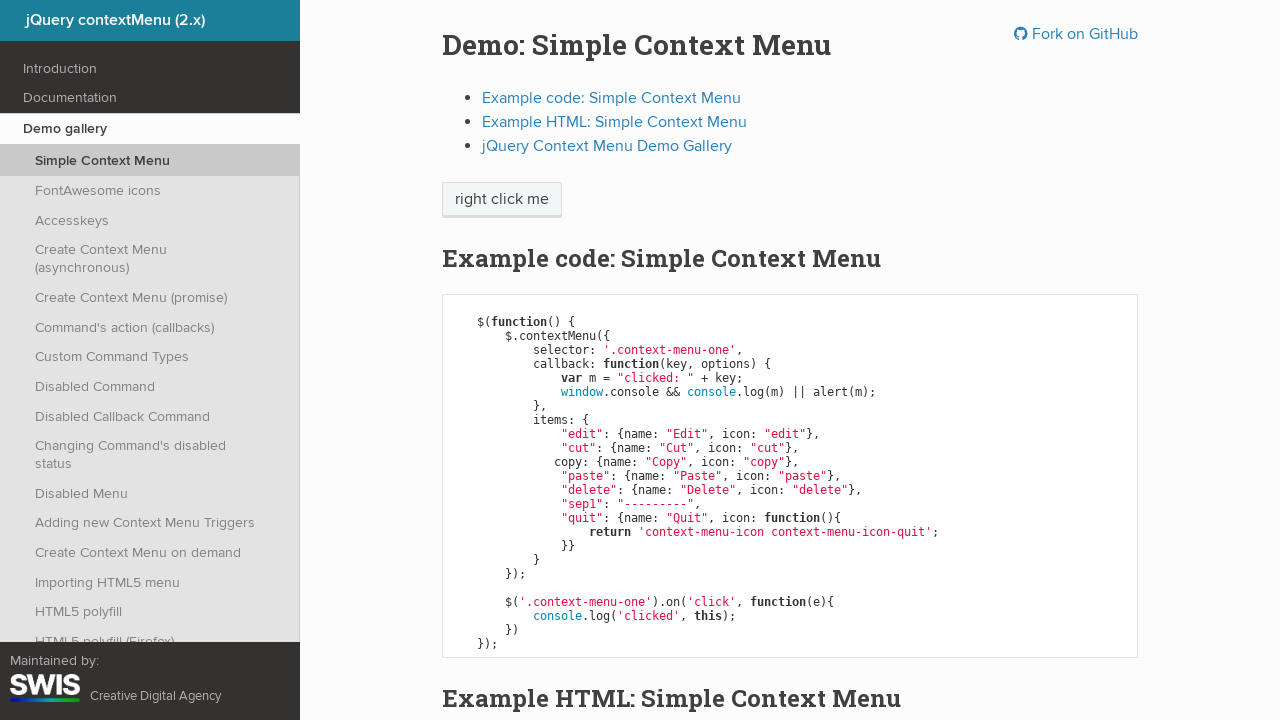

Waited for context menu element to be present
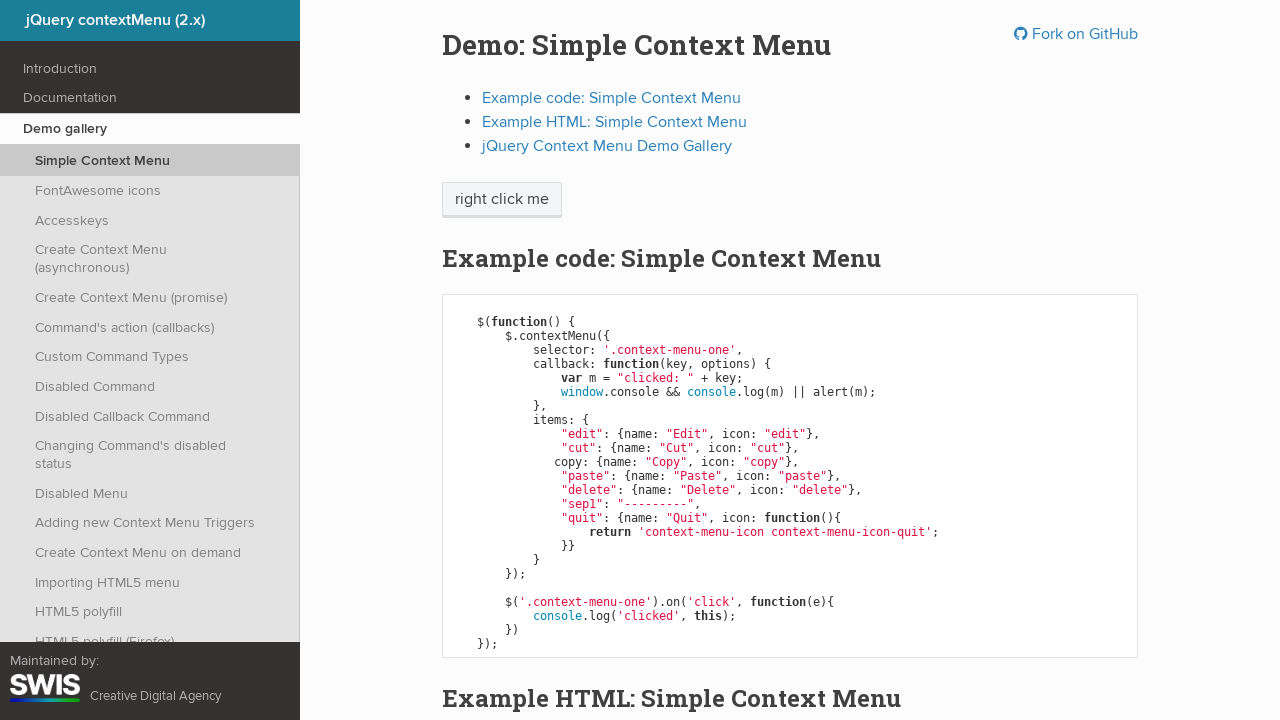

Right-clicked on element to open context menu at (502, 200) on .context-menu-one
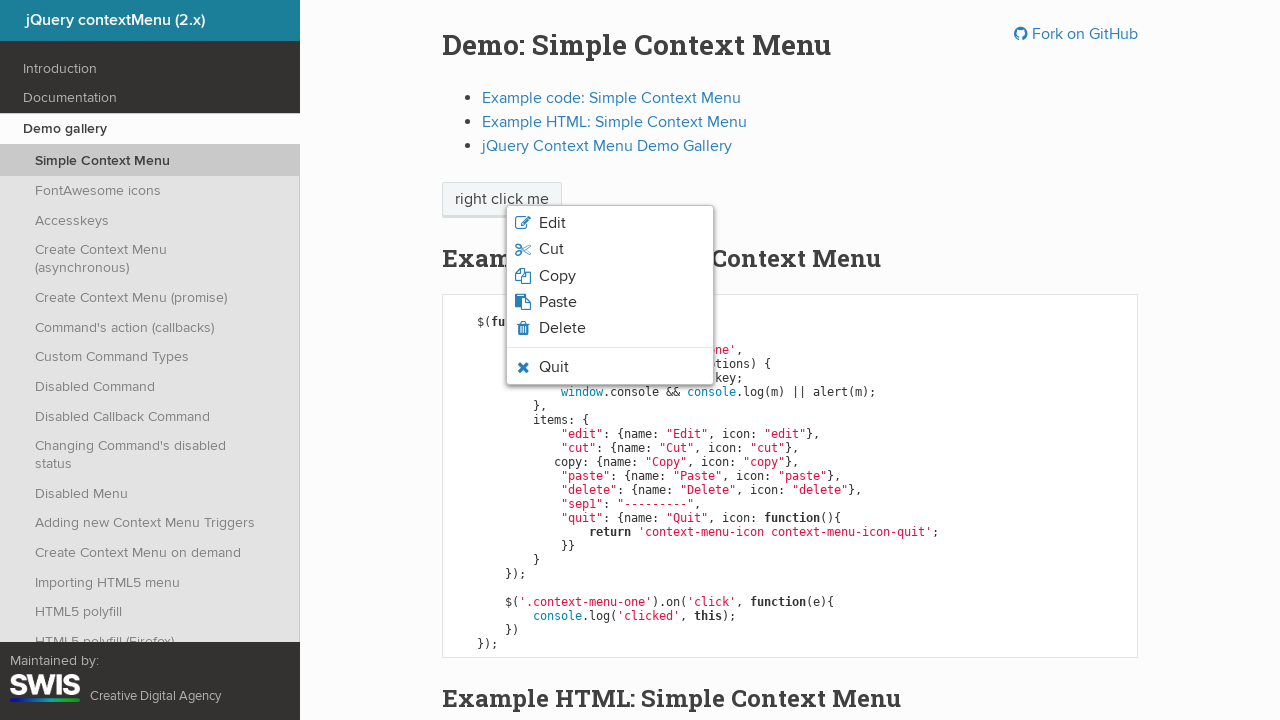

Clicked on paste option from context menu at (610, 302) on .context-menu-icon-paste
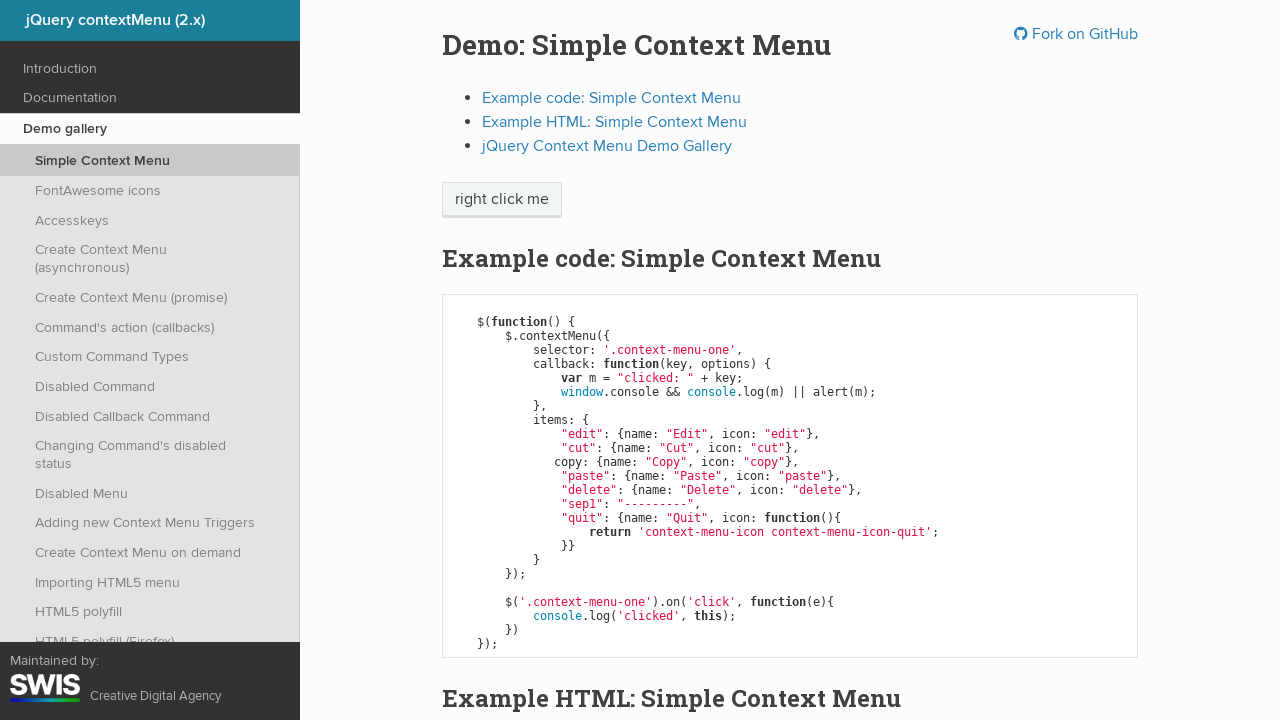

Accepted alert dialog that appeared after paste action
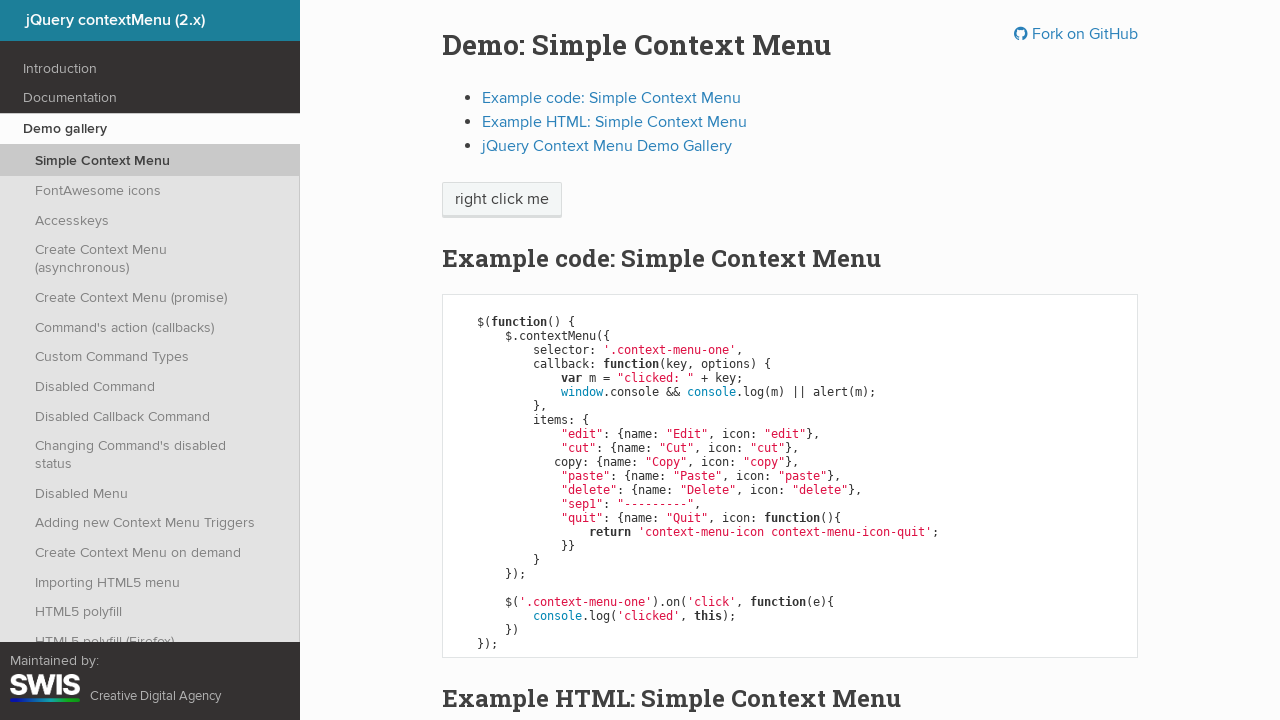

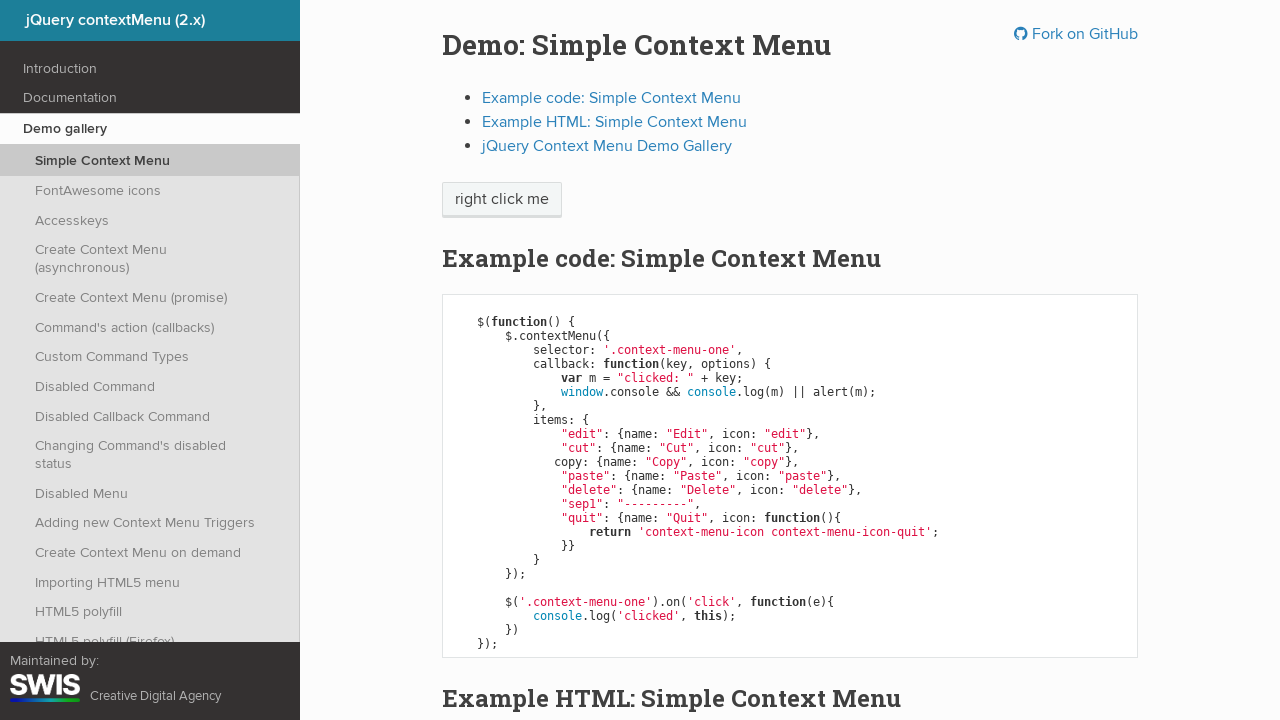